Navigates to YouTube homepage and verifies the page title does not contain "video"

Starting URL: https://www.youtube.com/

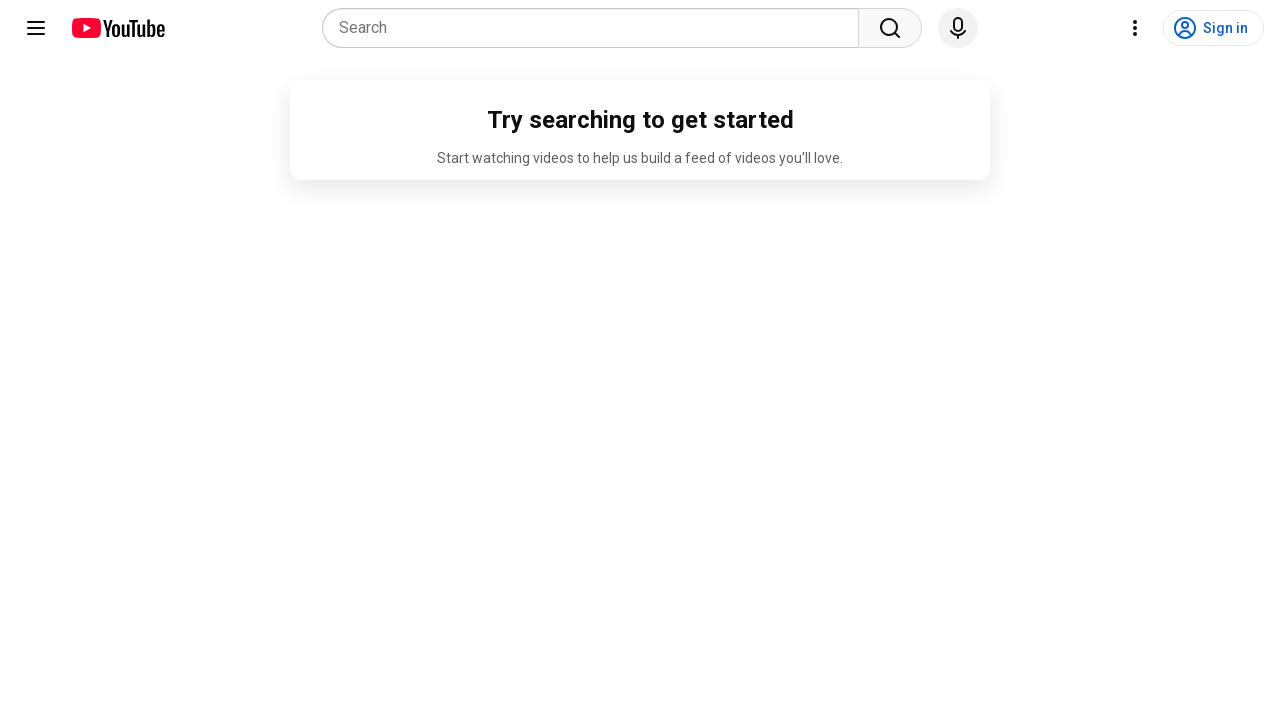

Navigated to YouTube homepage
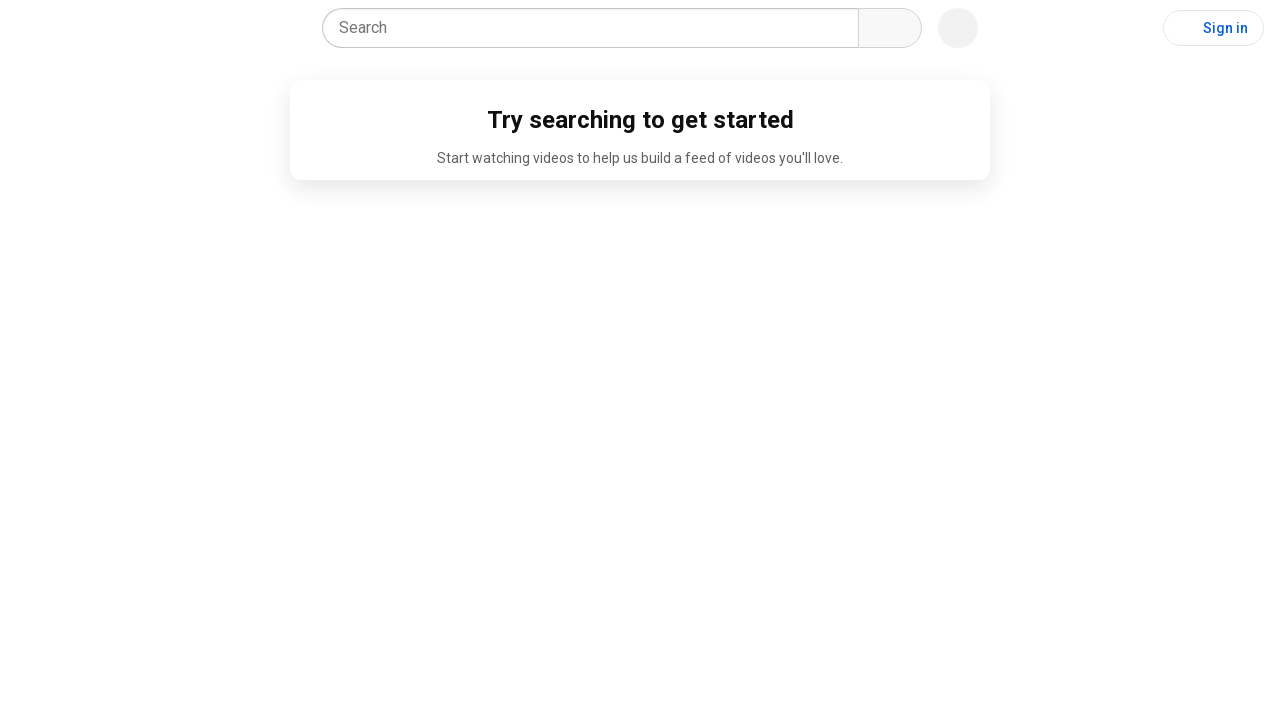

Retrieved page title
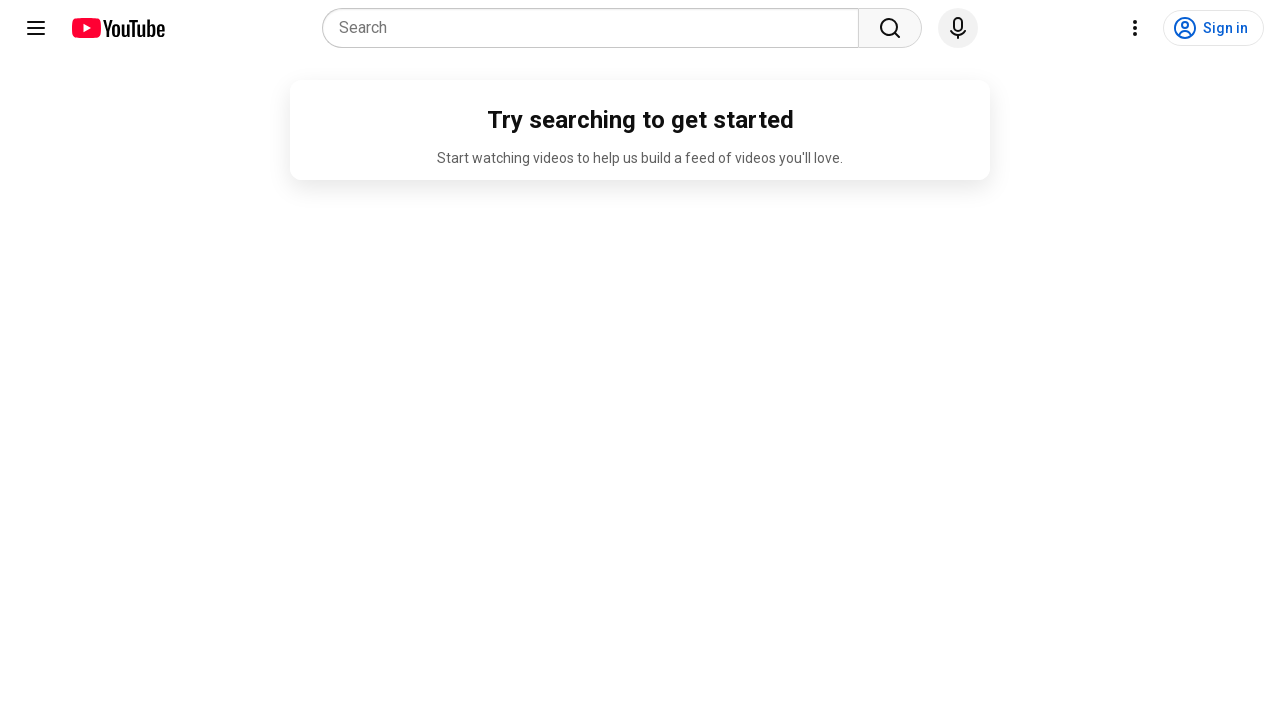

Verified page title does not contain 'video'
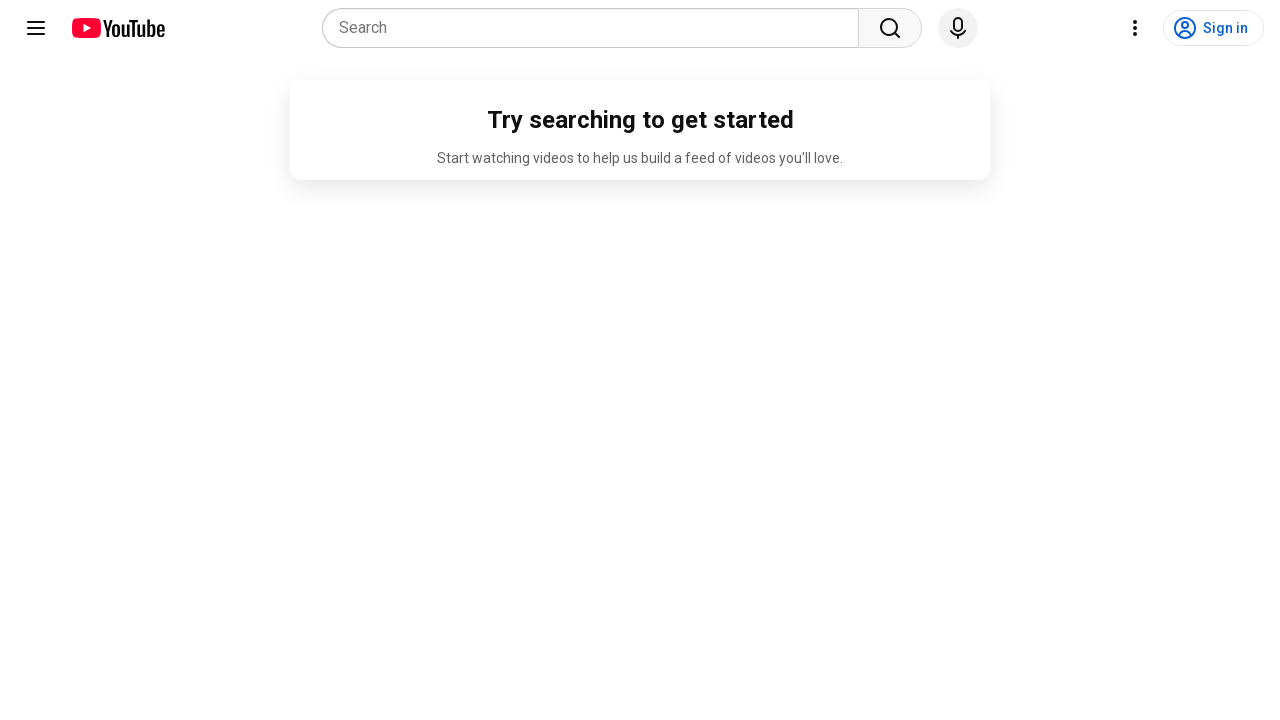

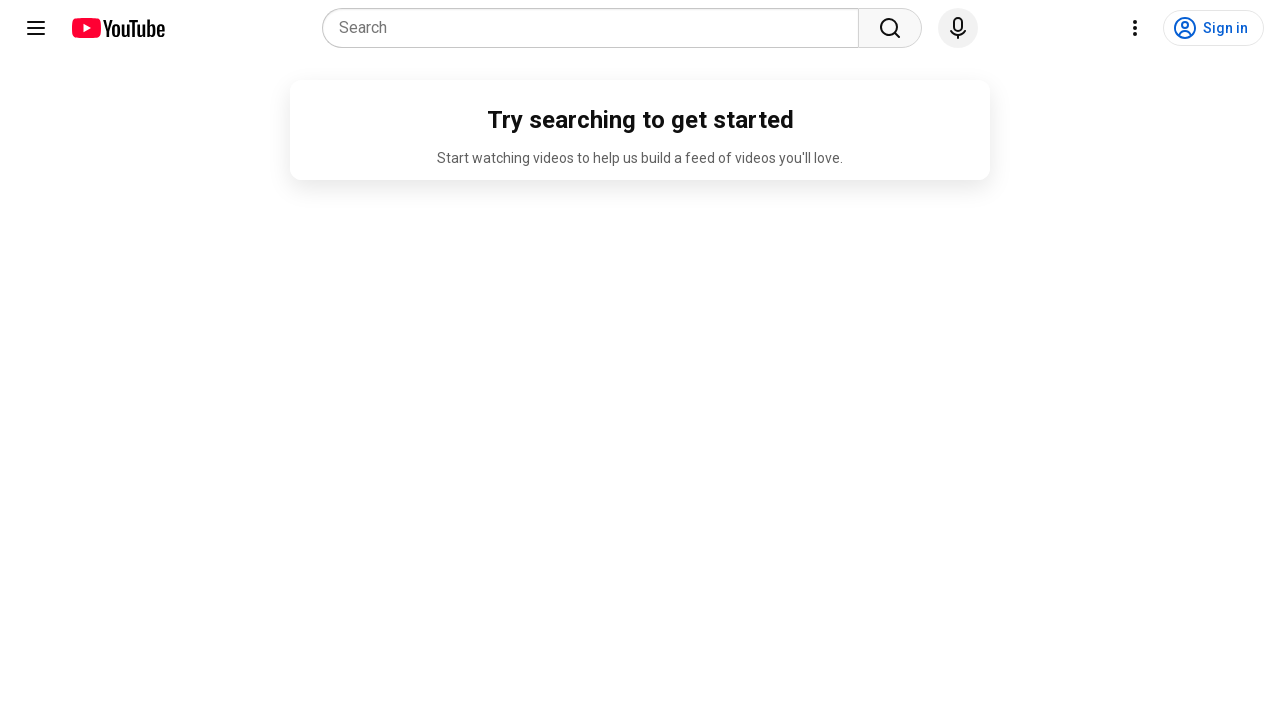